Navigates to GreenKart website and verifies the page title

Starting URL: https://rahulshettyacademy.com/seleniumPractise/#/

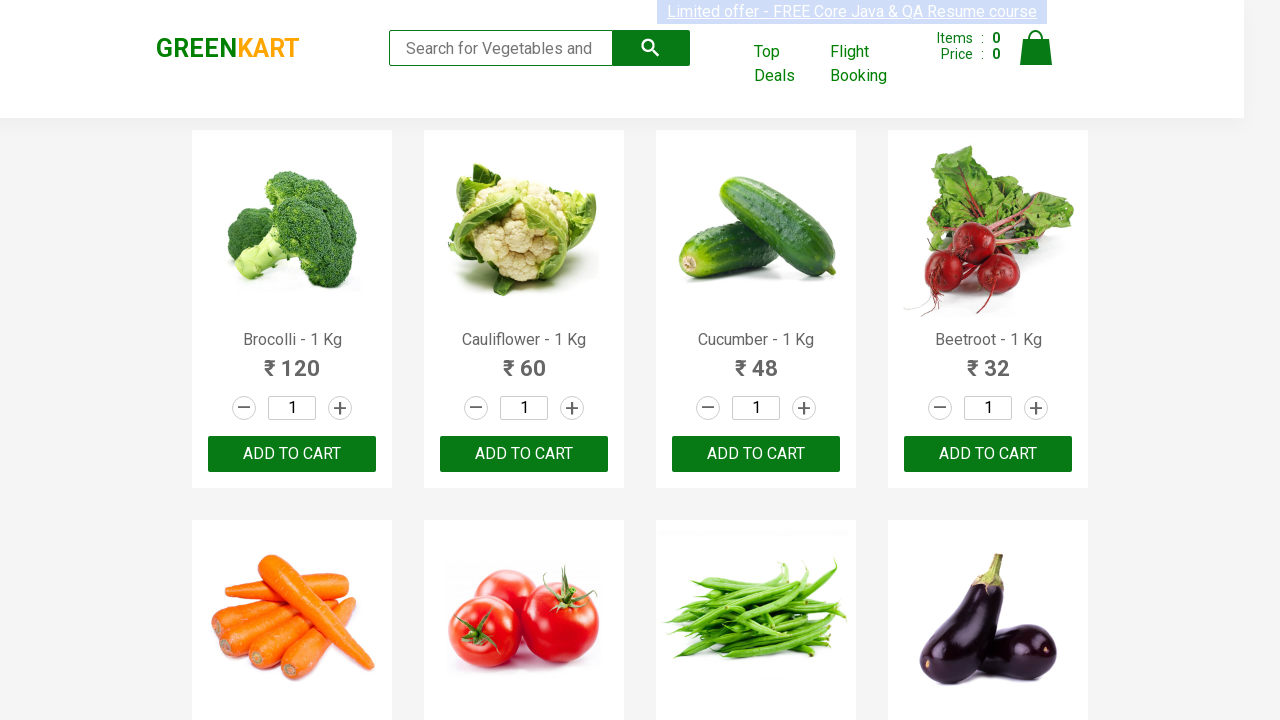

Retrieved page title from GreenKart website
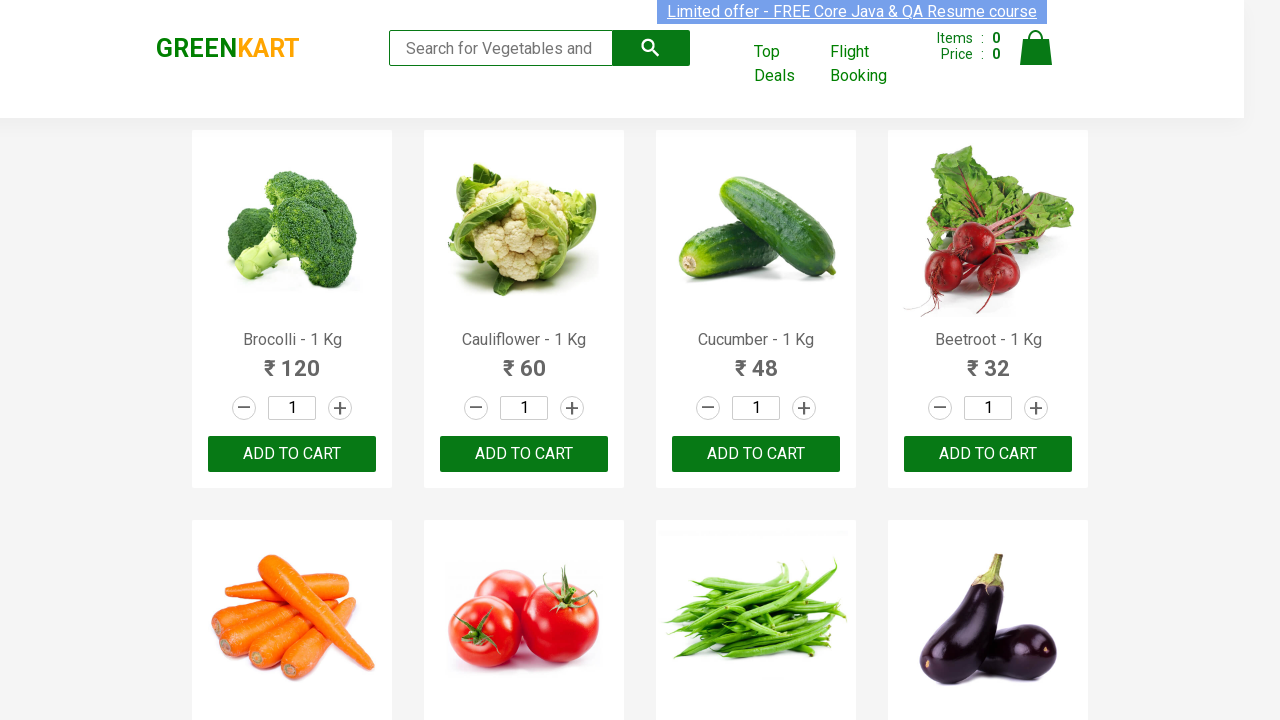

Verified page title matches 'GreenKart - veg and fruits kart'
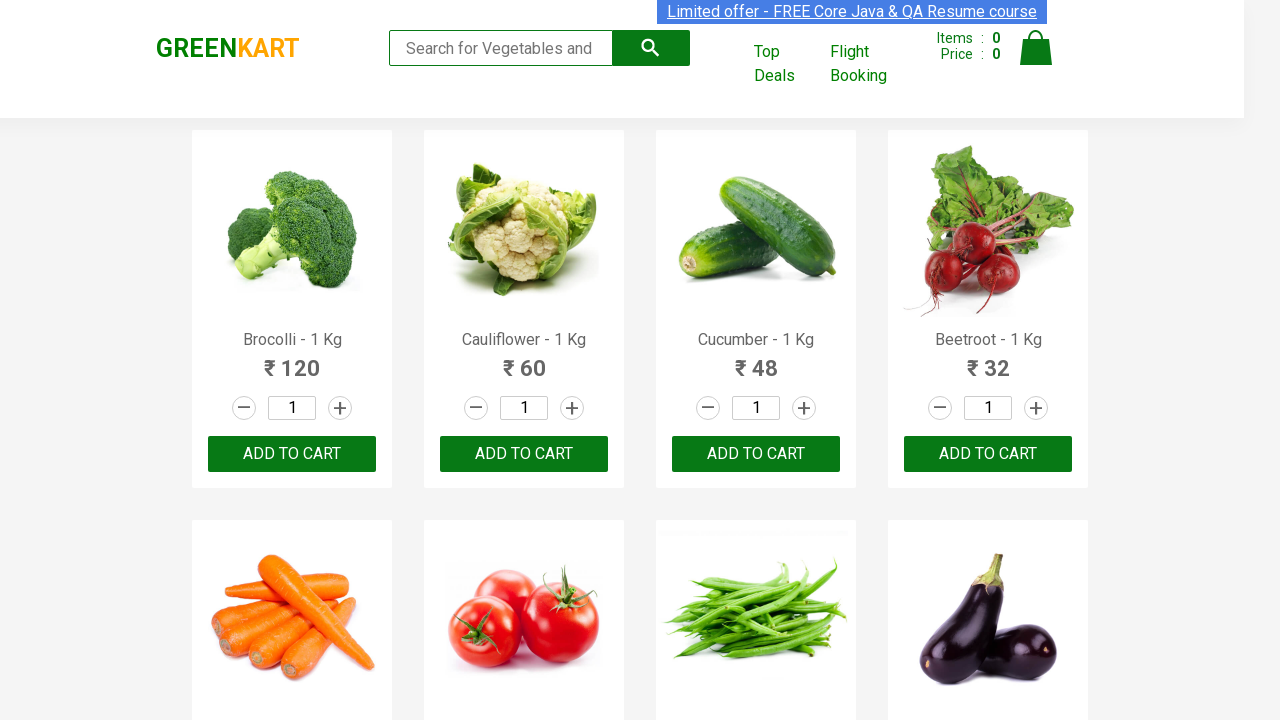

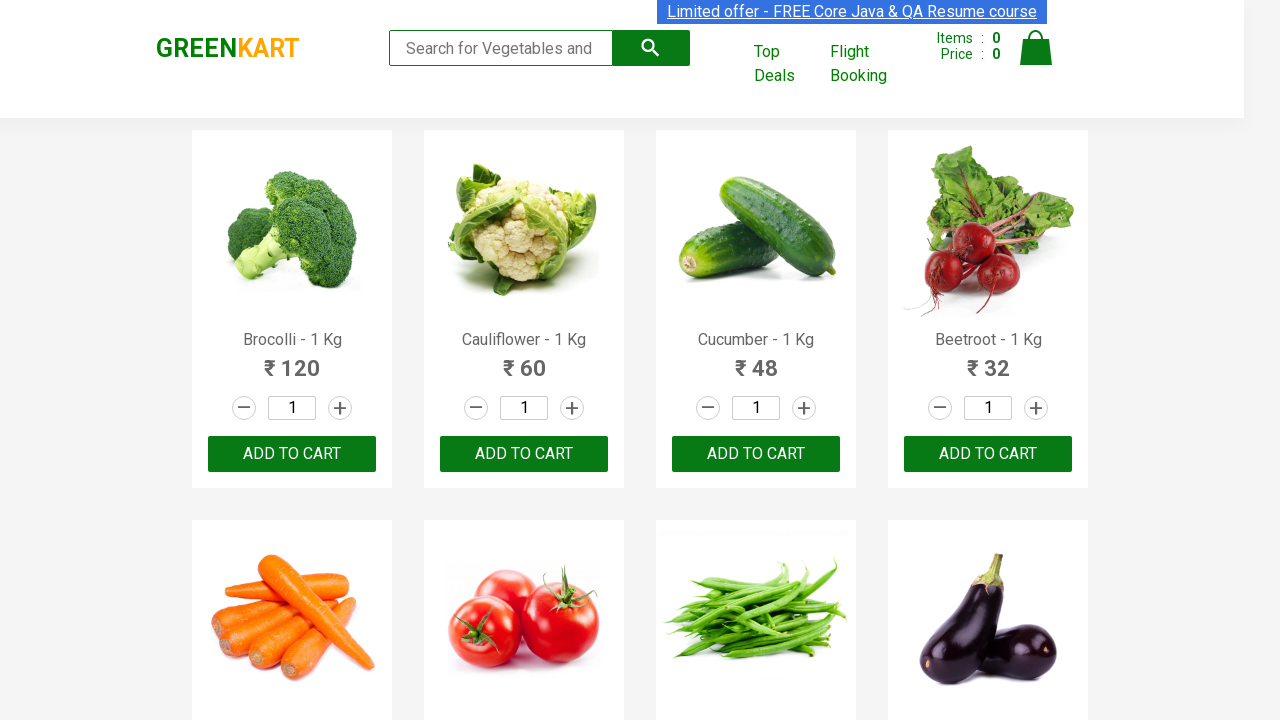